Navigates to the Rahul Shetty Academy Automation Practice page and verifies it loads successfully.

Starting URL: https://rahulshettyacademy.com/AutomationPractice/

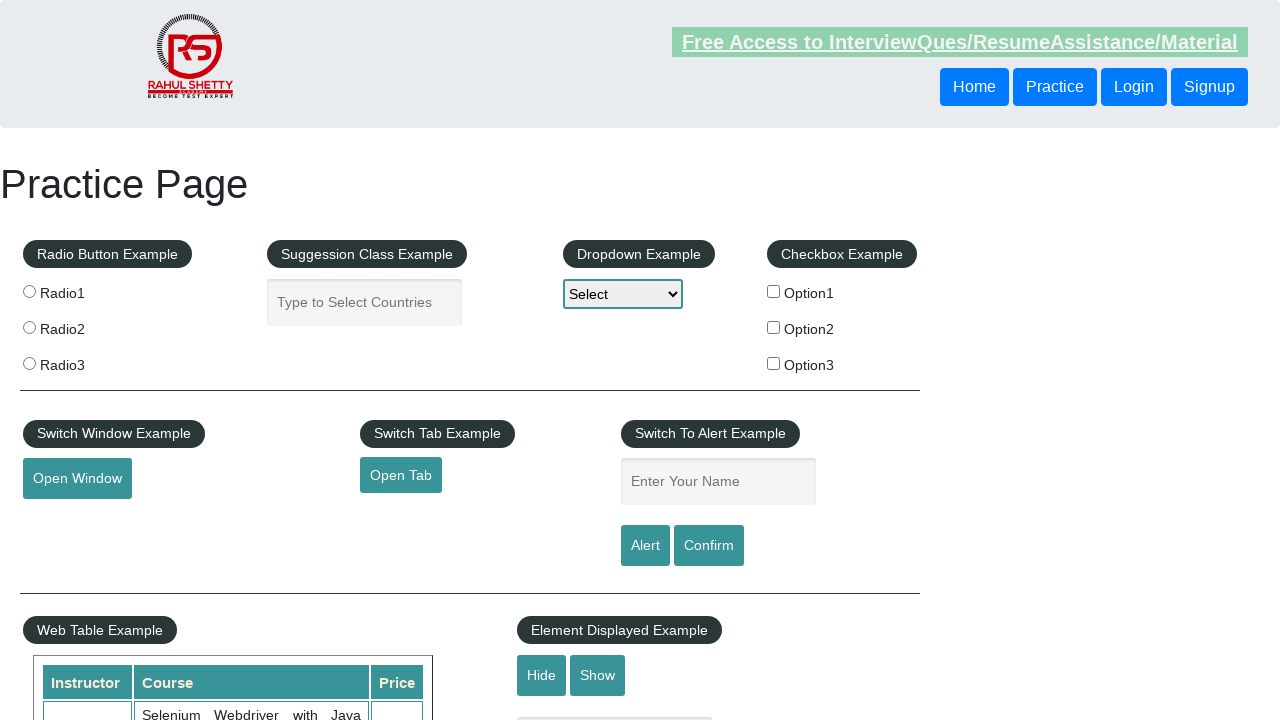

Waited for page to reach domcontentloaded state
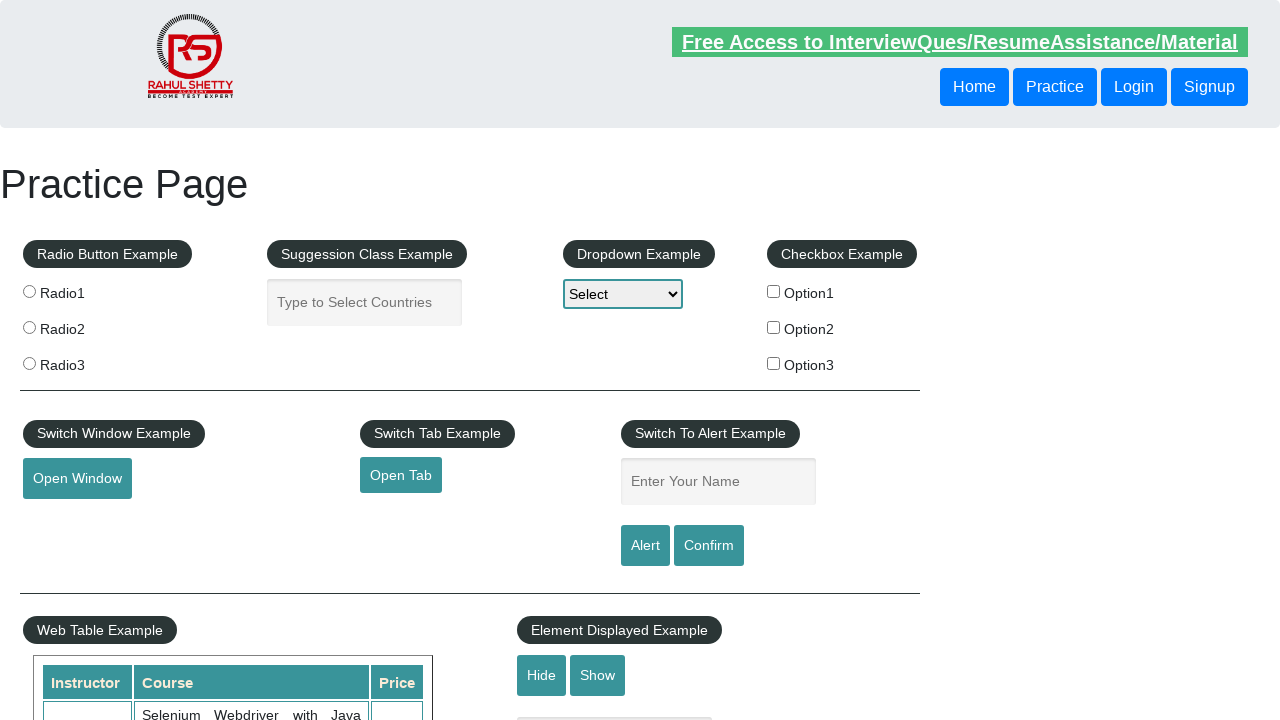

Verified page loaded successfully by waiting for #product element to be visible
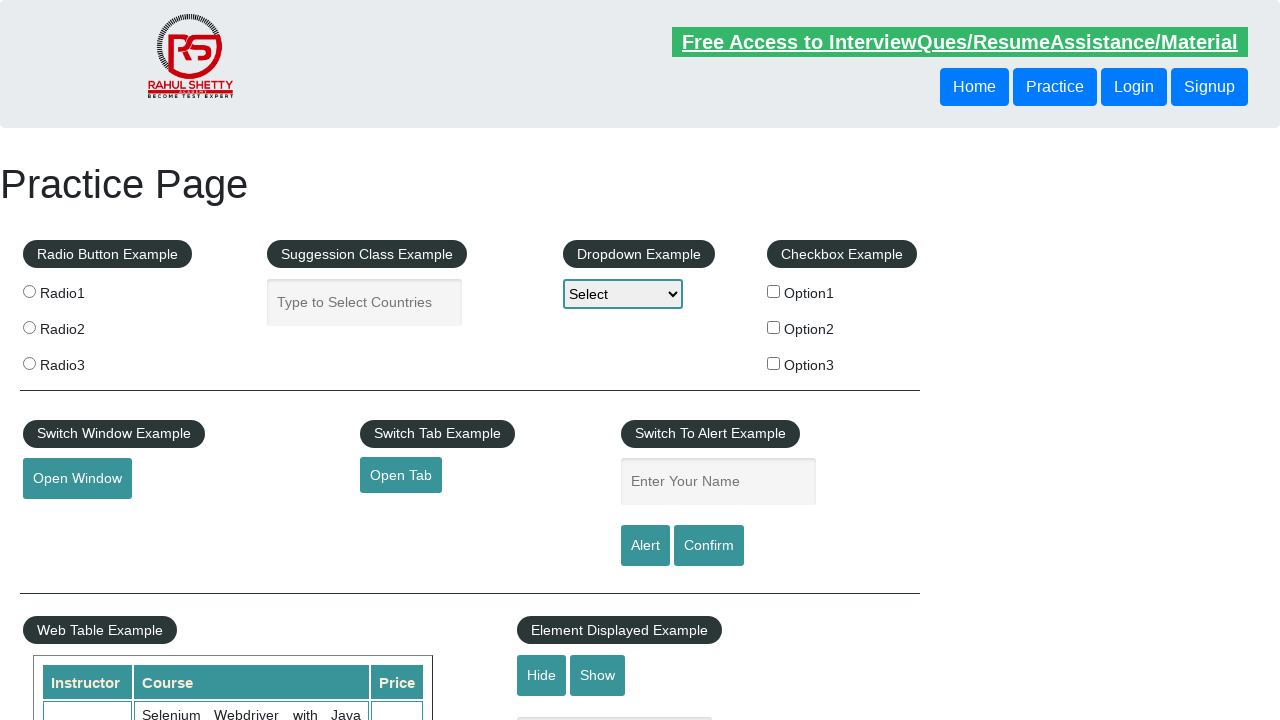

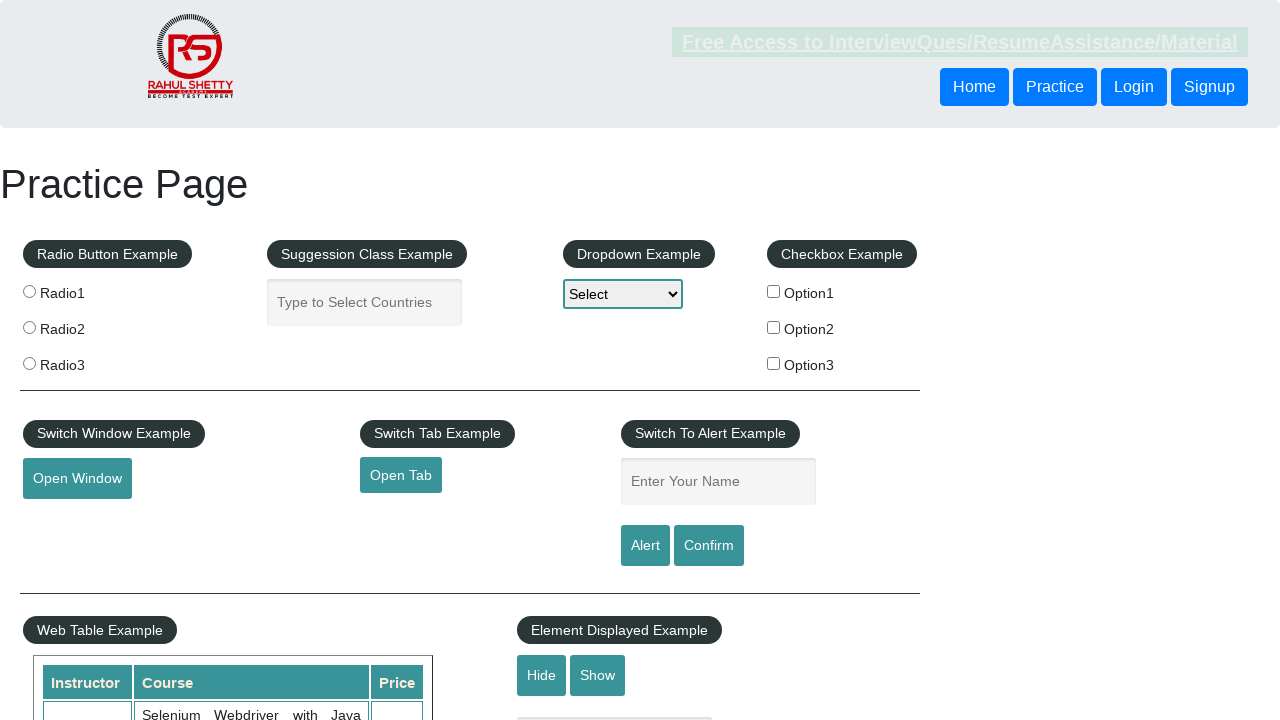